Tests a form submission workflow by reading a hidden attribute value from an element, calculating a mathematical result, filling in an answer field, selecting checkbox and radio button options, and submitting the form.

Starting URL: http://suninjuly.github.io/get_attribute.html

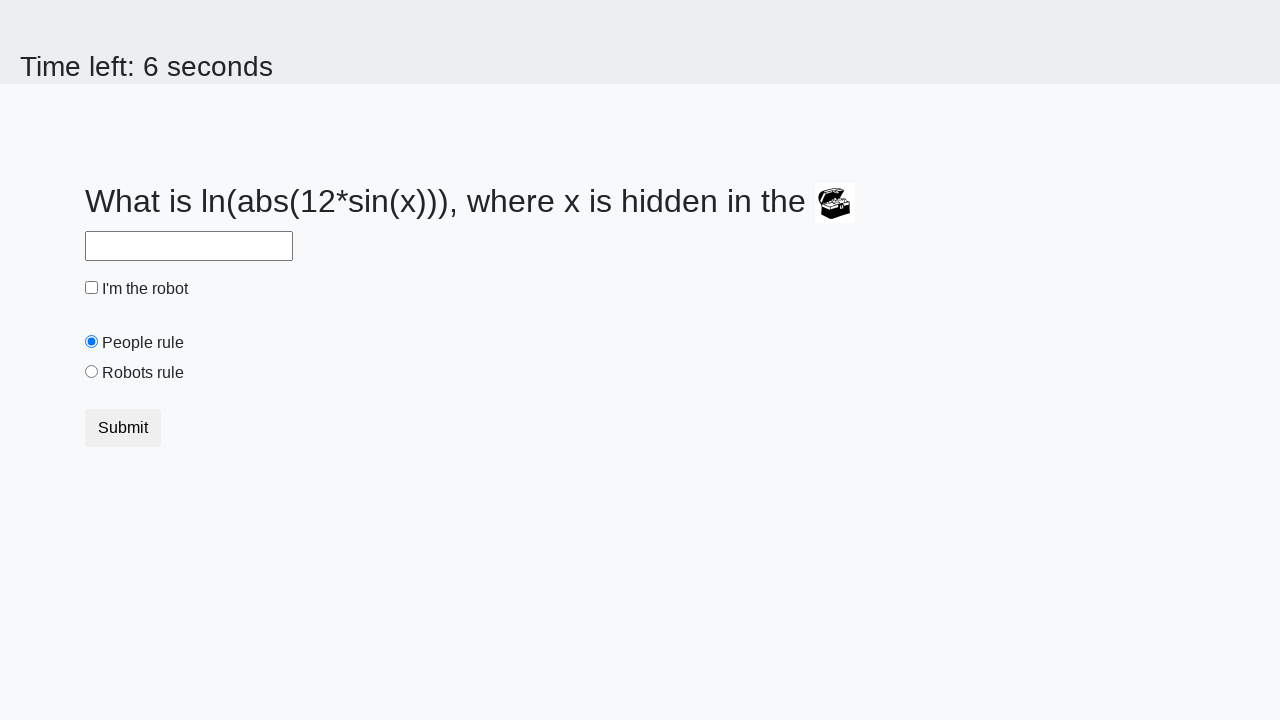

Located the treasure element with hidden attribute
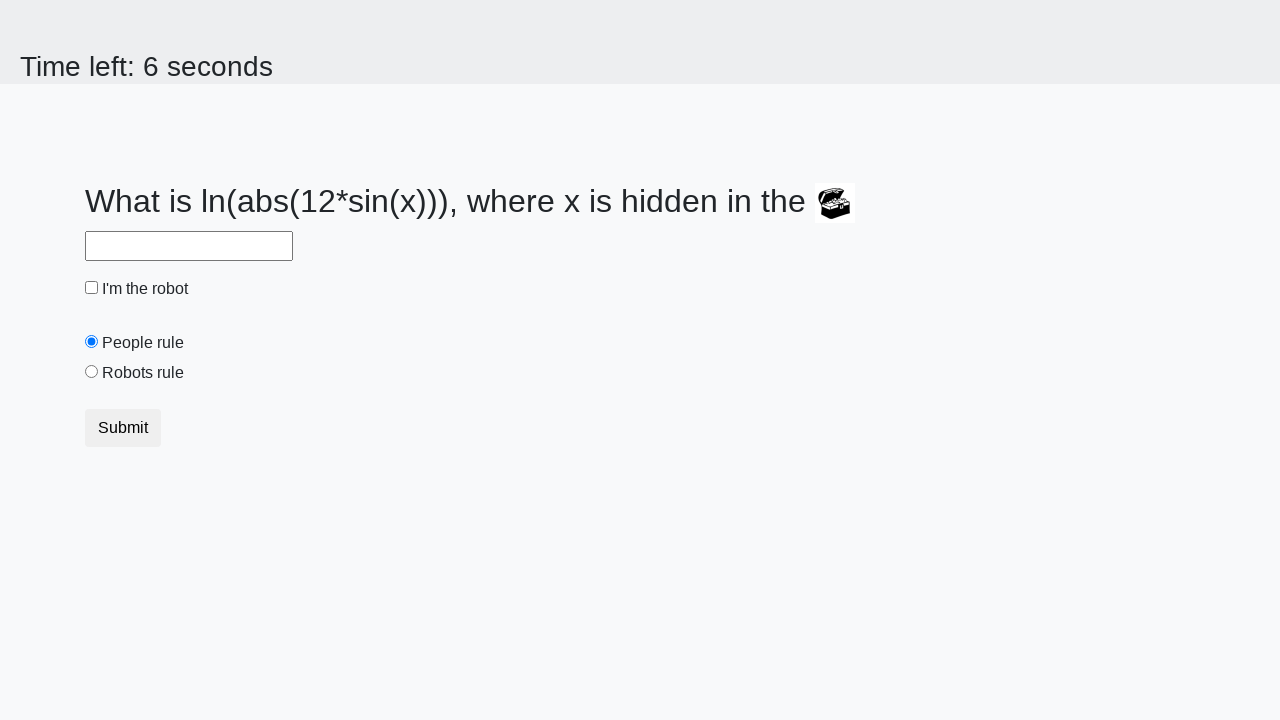

Retrieved hidden 'valuex' attribute from treasure element
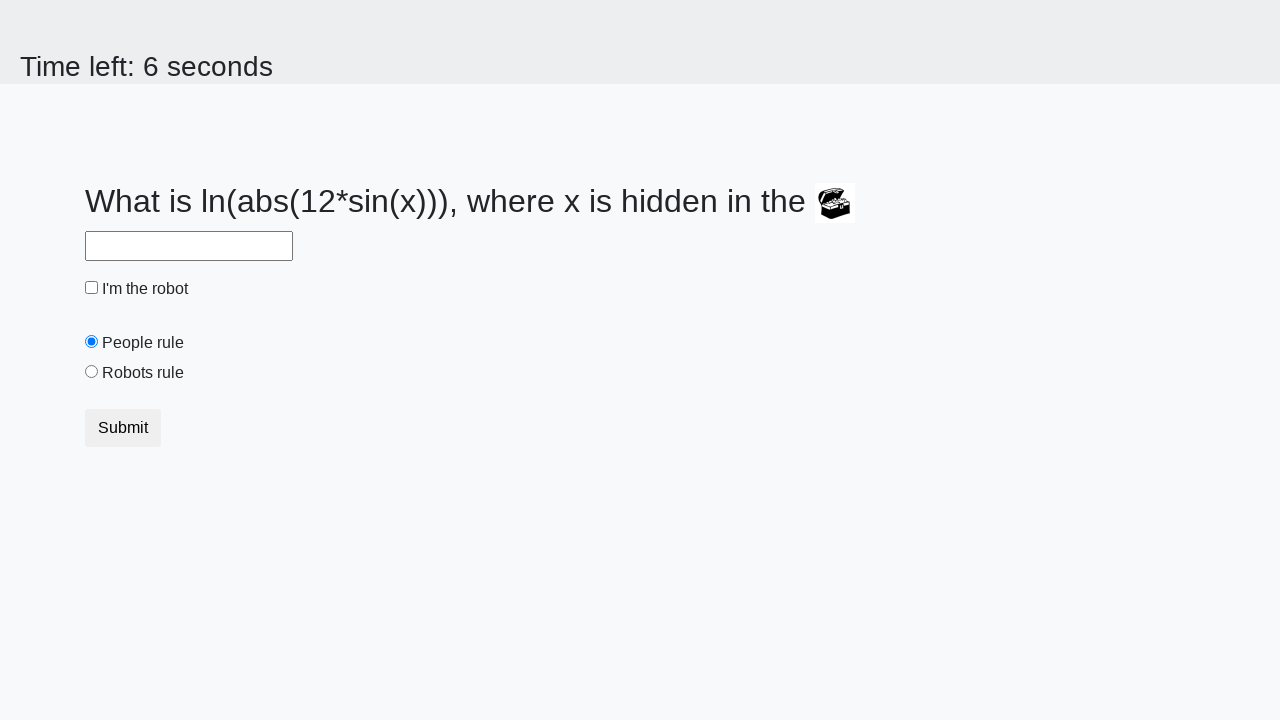

Calculated mathematical answer using log and sin functions
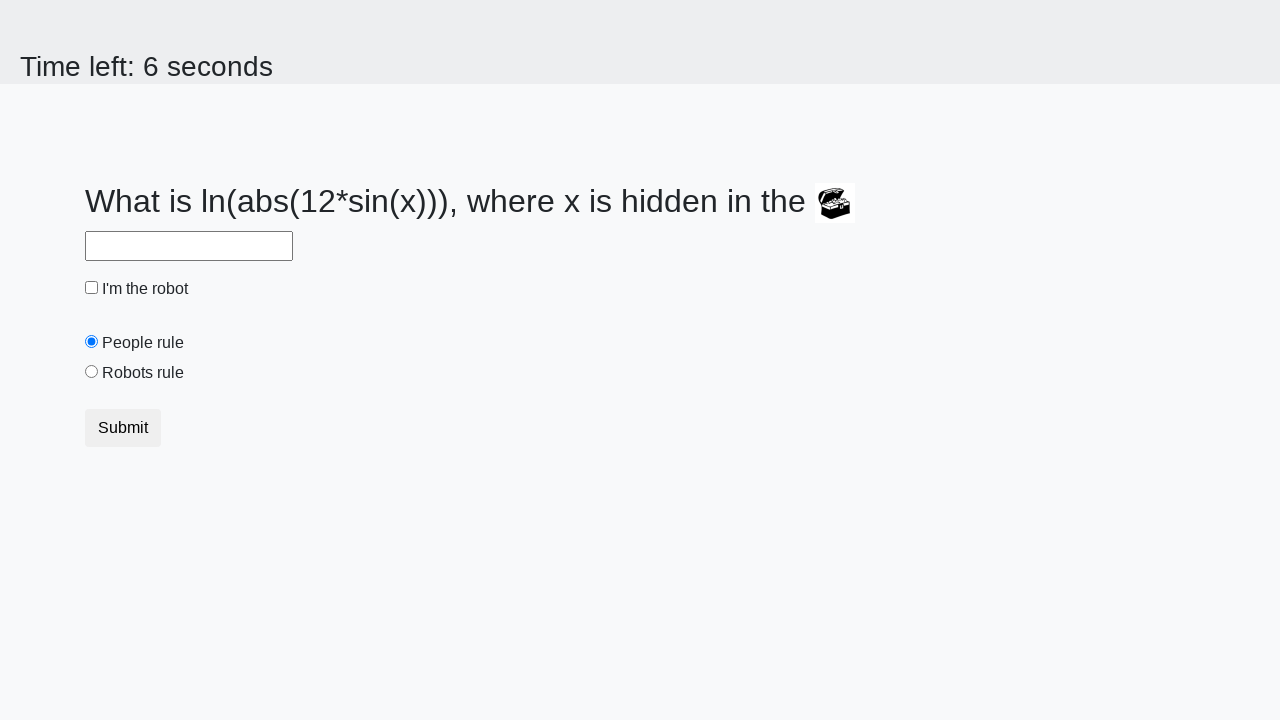

Filled answer field with calculated result on #answer
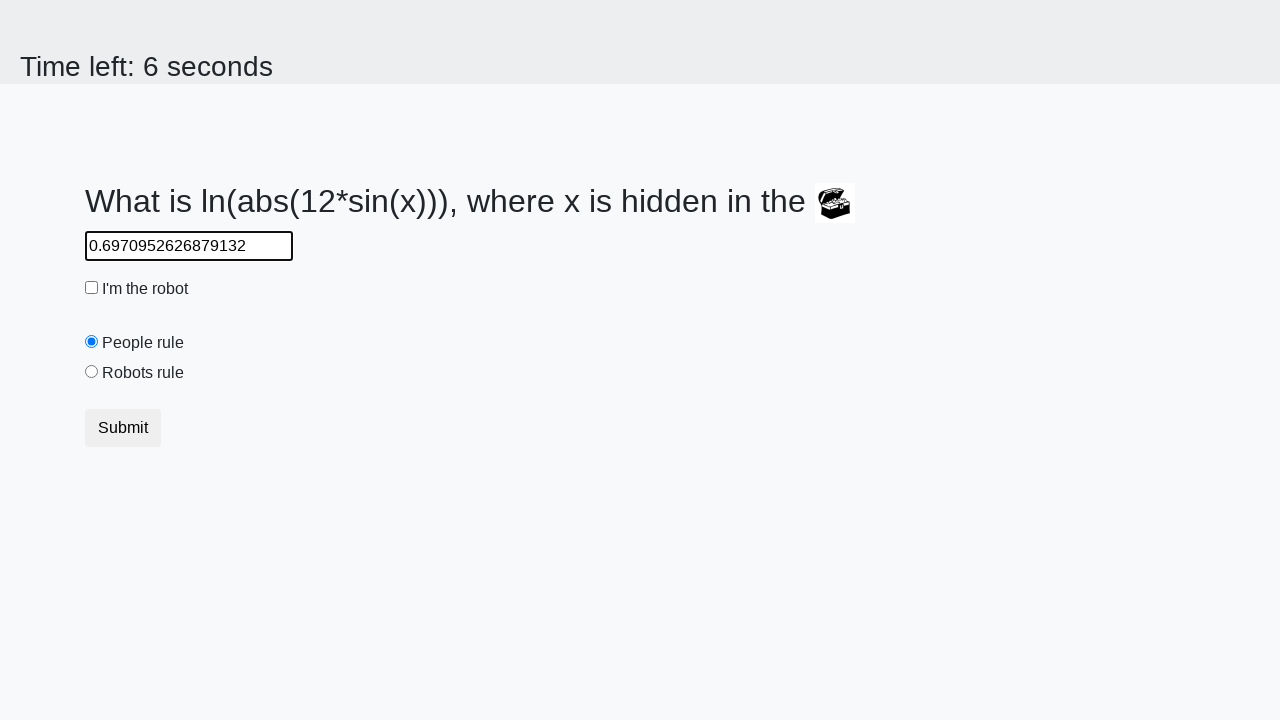

Clicked robot checkbox to select it at (92, 288) on #robotCheckbox
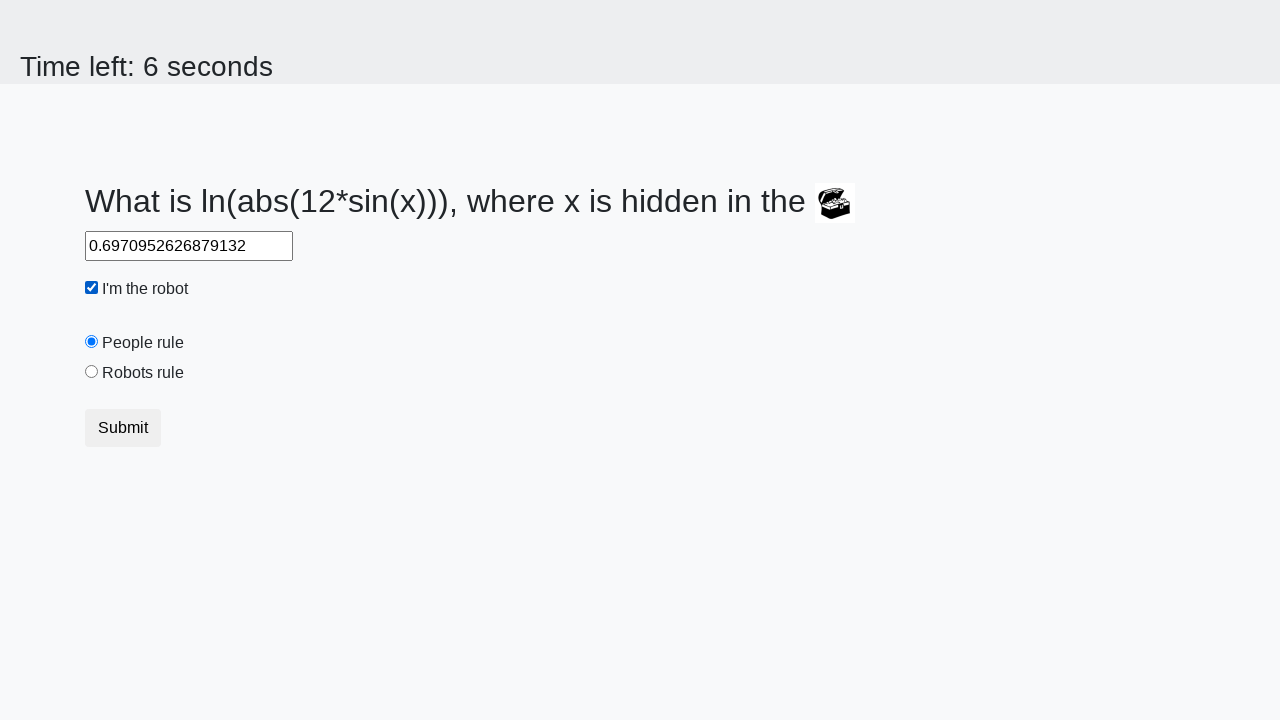

Selected 'robots' radio button option at (92, 372) on [value='robots']
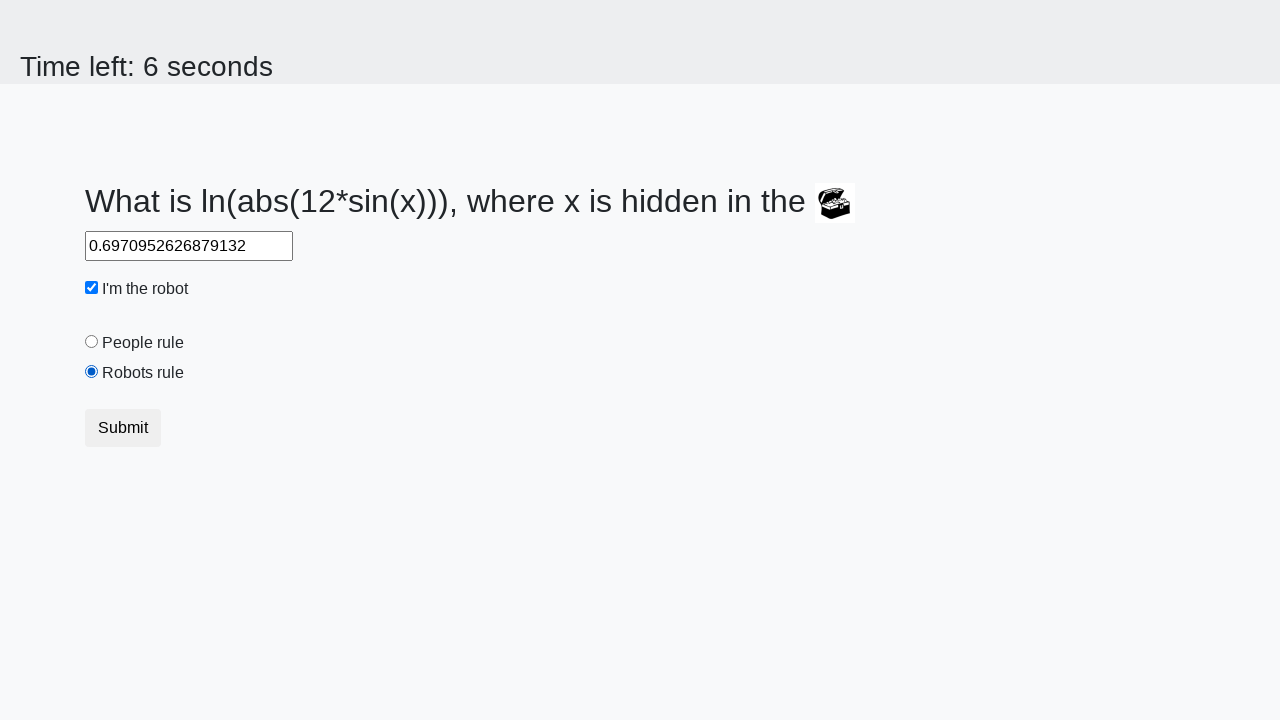

Clicked submit button to submit the form at (123, 428) on button.btn
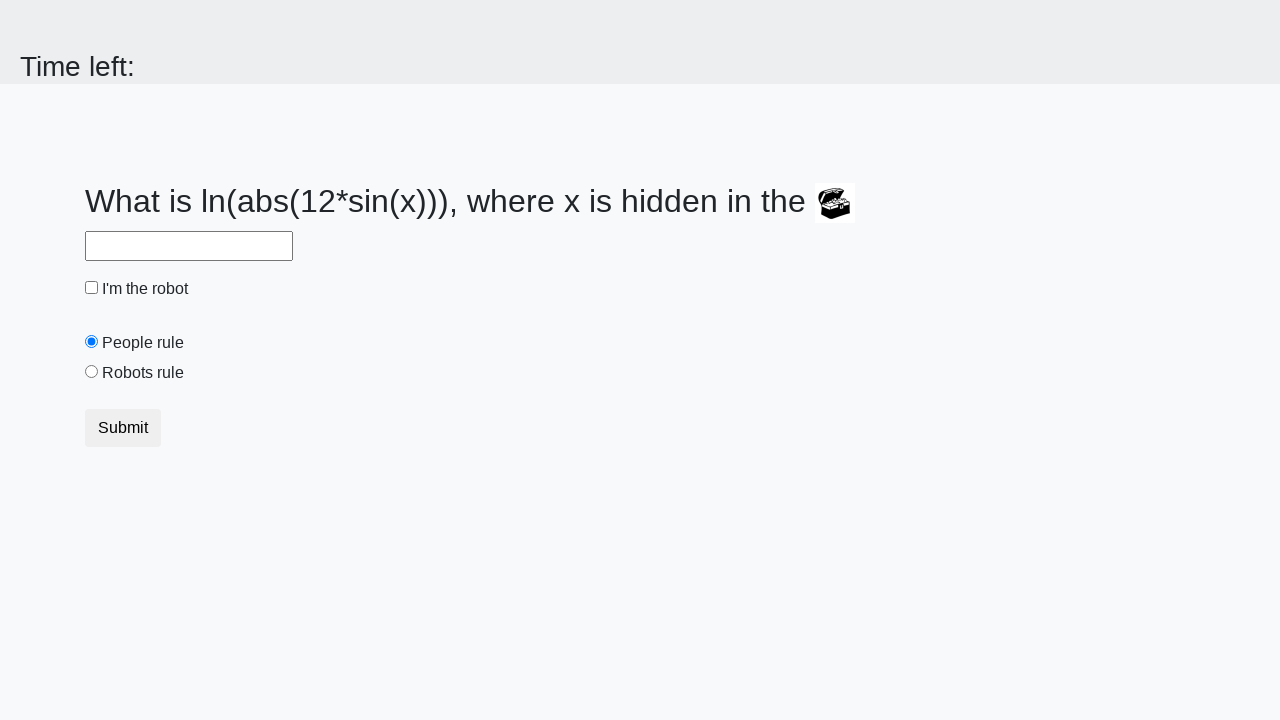

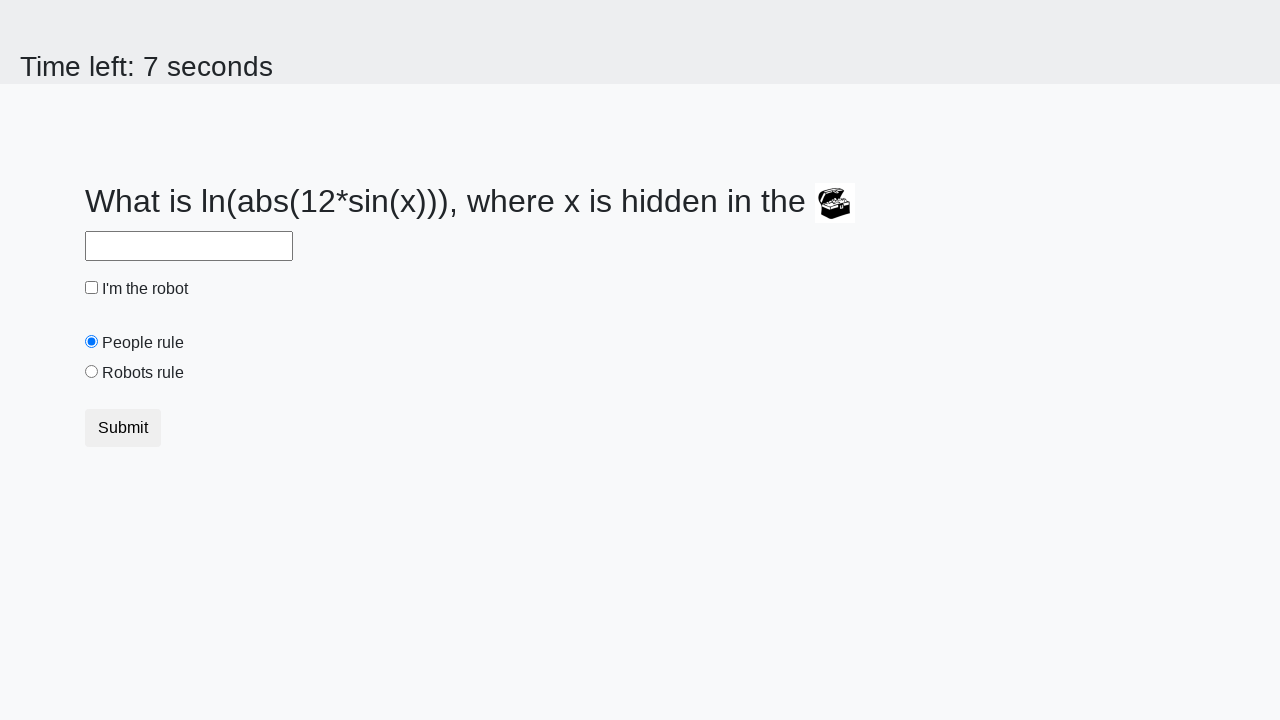